Tests adding todo items to the list by filling the input and pressing Enter, then verifying the items appear in the list.

Starting URL: https://demo.playwright.dev/todomvc

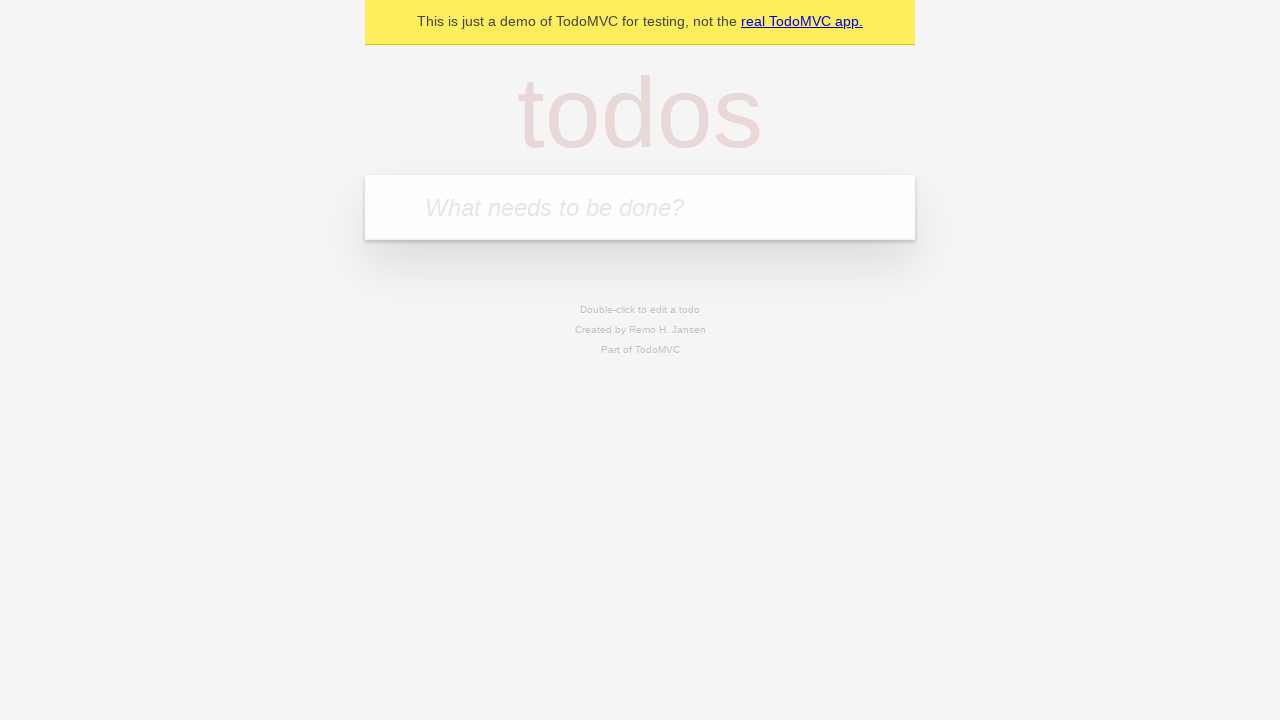

Filled todo input with 'buy some cheese' on internal:attr=[placeholder="What needs to be done?"i]
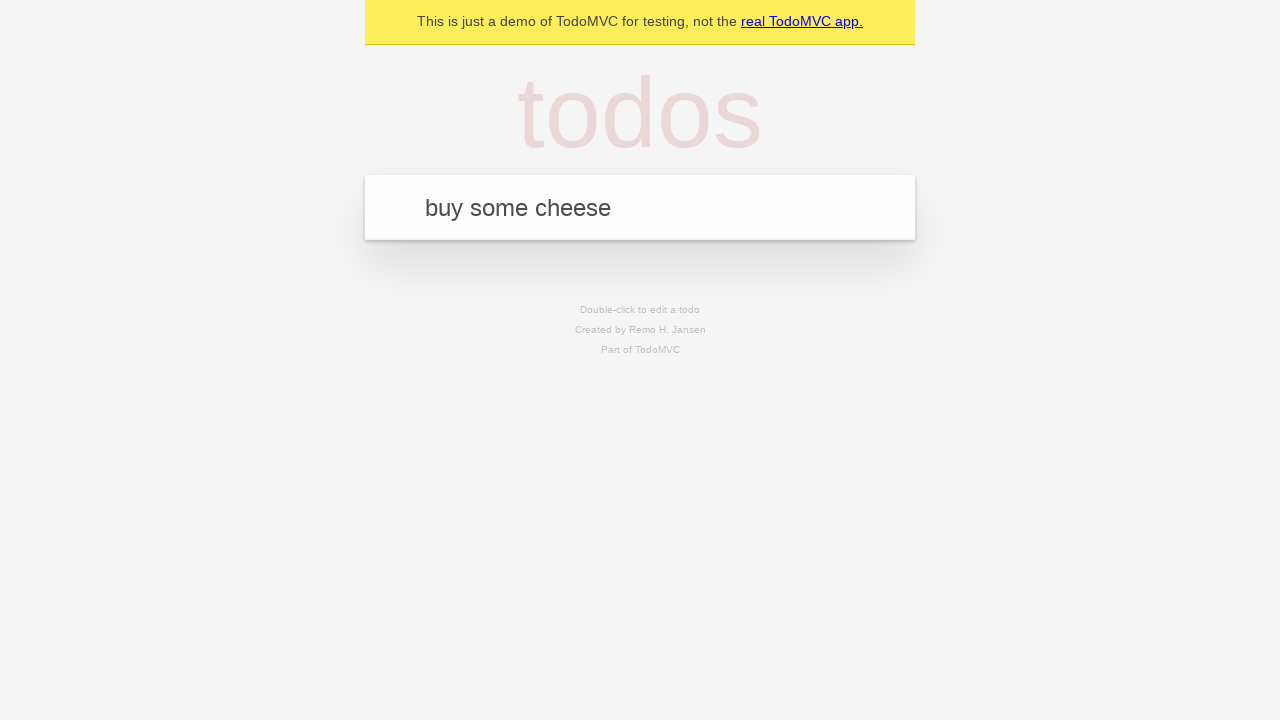

Pressed Enter to add first todo item on internal:attr=[placeholder="What needs to be done?"i]
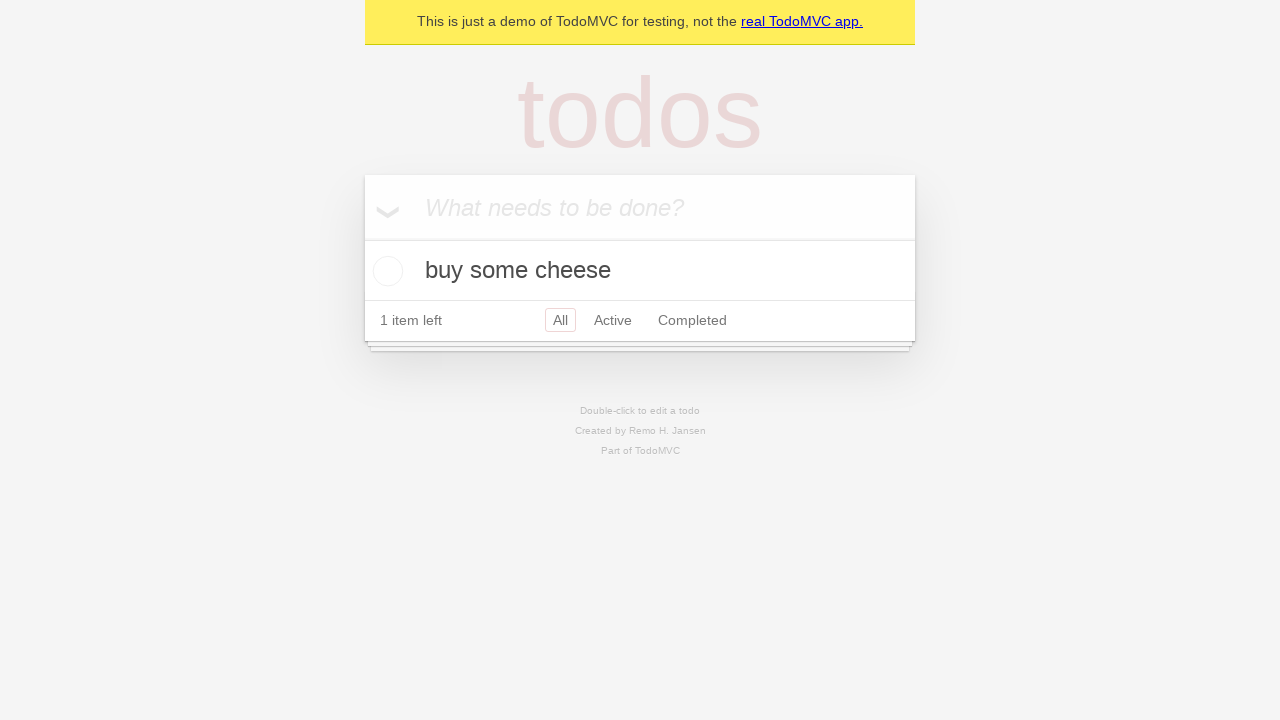

First todo item appeared in the list
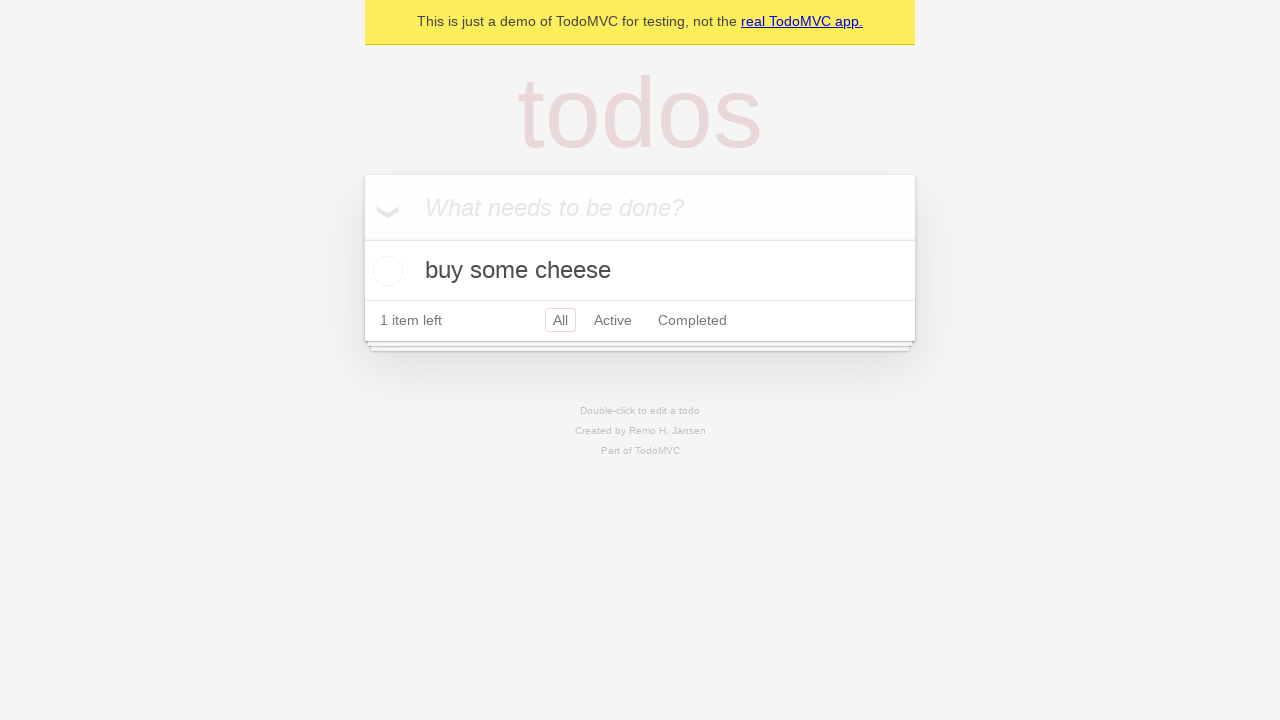

Filled todo input with 'feed the cat' on internal:attr=[placeholder="What needs to be done?"i]
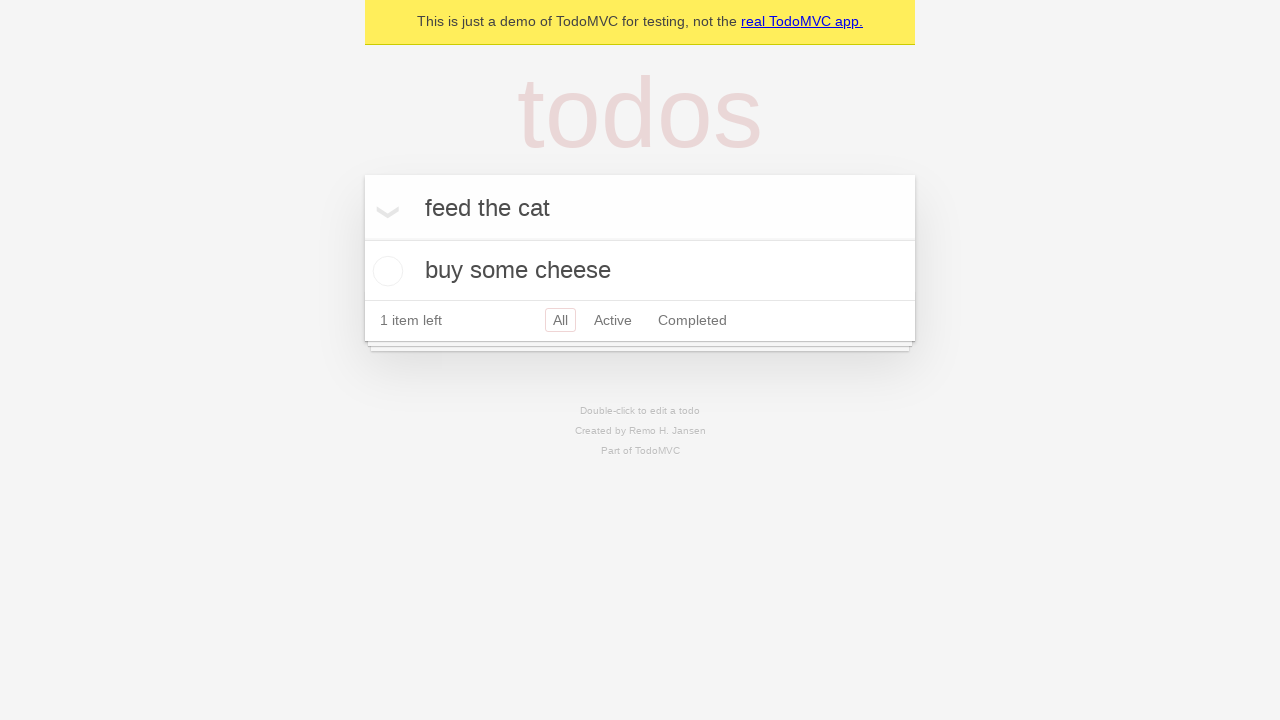

Pressed Enter to add second todo item on internal:attr=[placeholder="What needs to be done?"i]
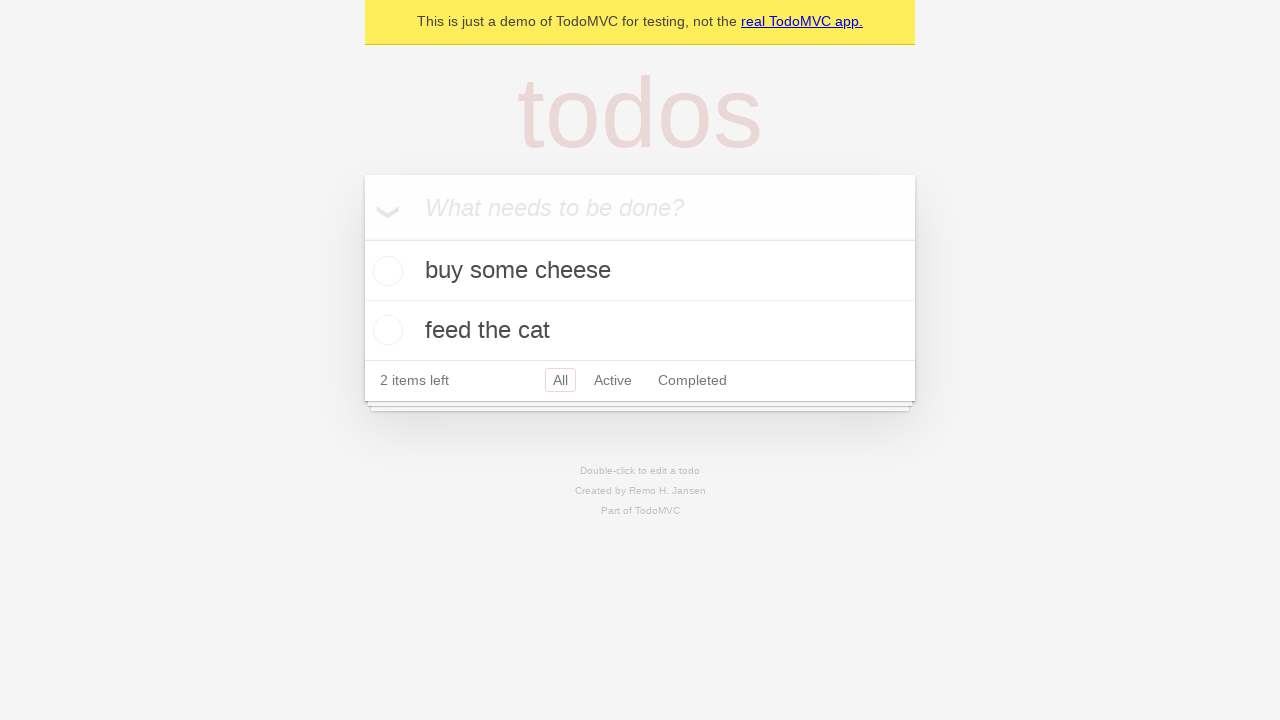

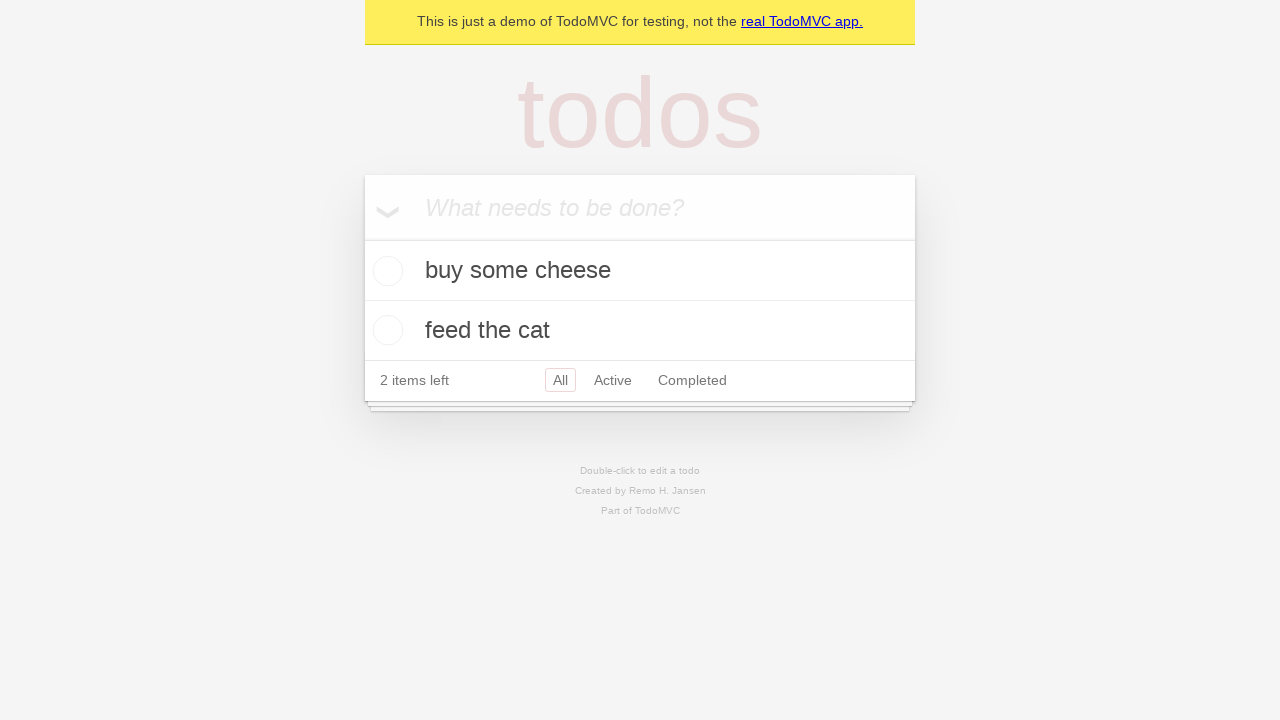